Tests navigation to the Team page by clicking Start menu and Team submenu, then verifies the H3 header names are displayed

Starting URL: https://www.99-bottles-of-beer.net/

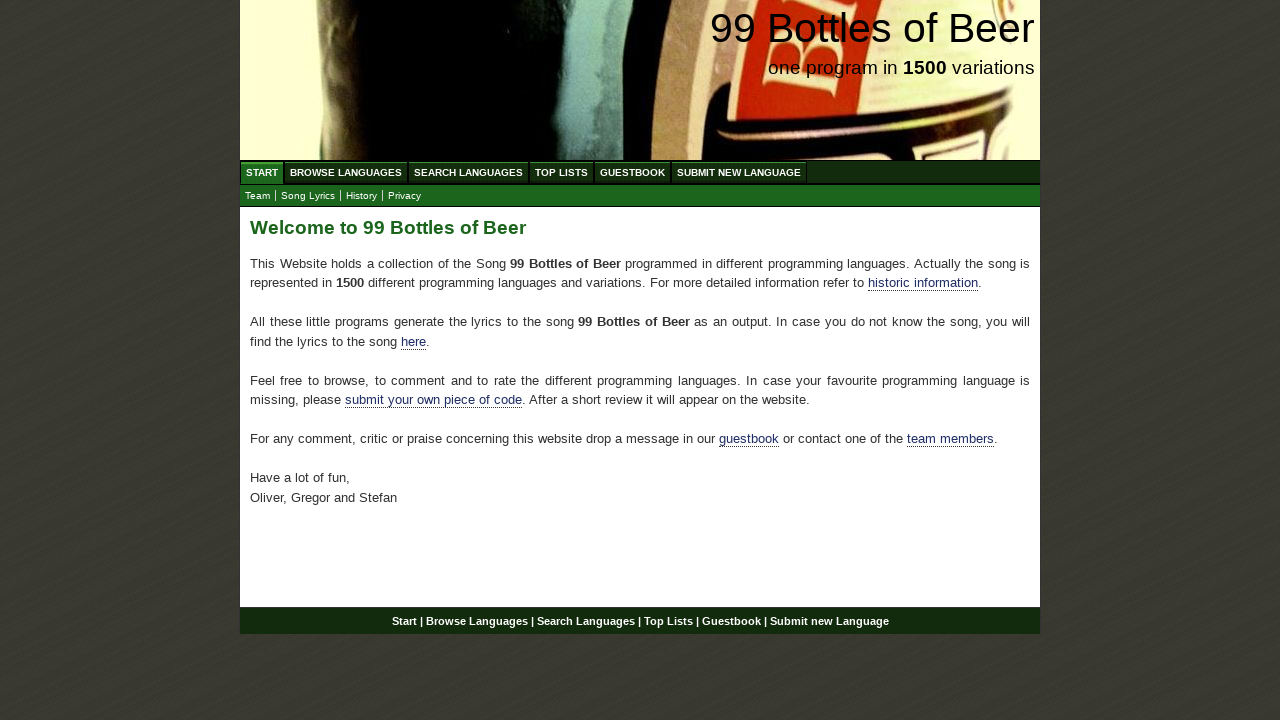

Clicked Start menu at (262, 172) on xpath=//ul[@id='menu']//a[text()='Start']
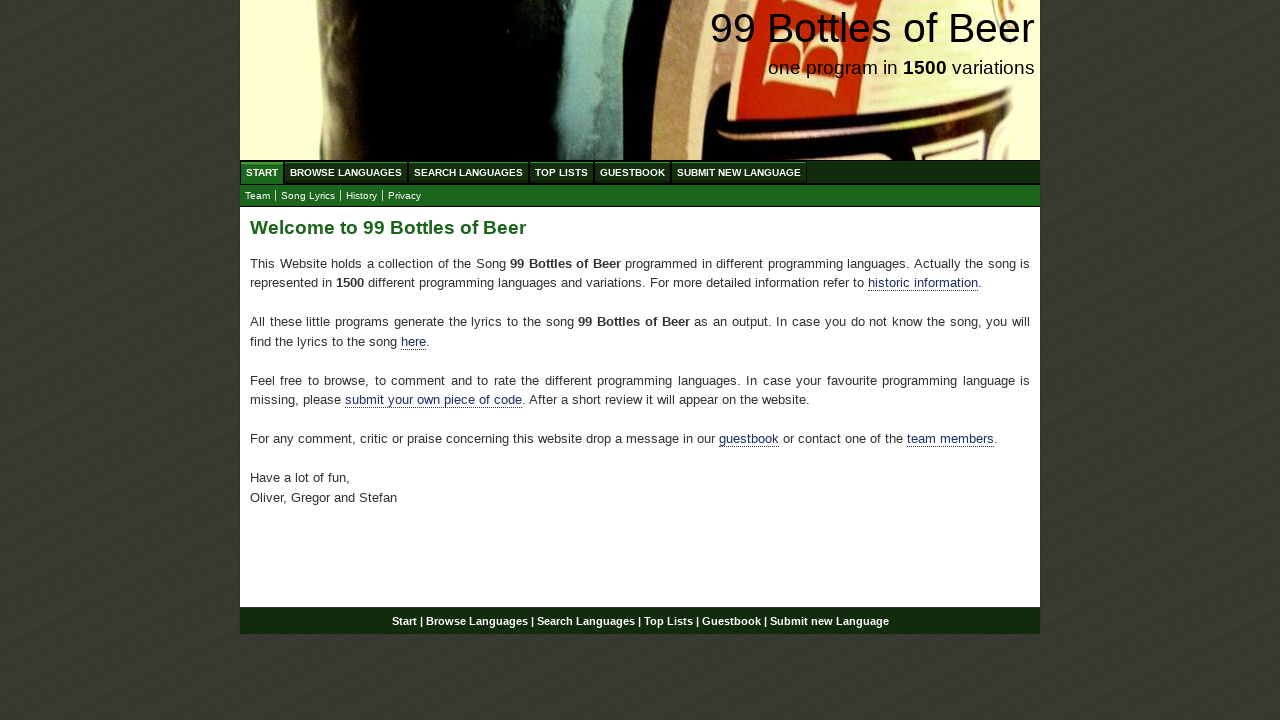

Clicked Team submenu at (258, 196) on #submenu a[href='team.html']
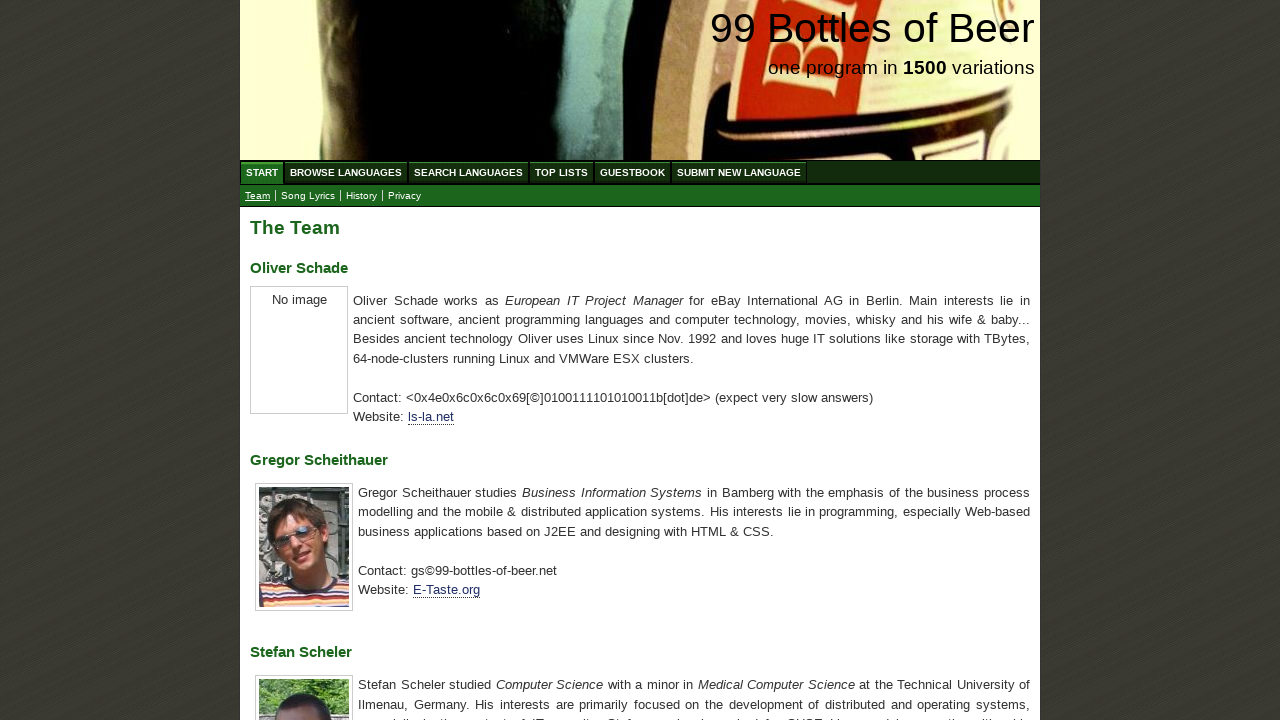

H3 headers loaded on Team page
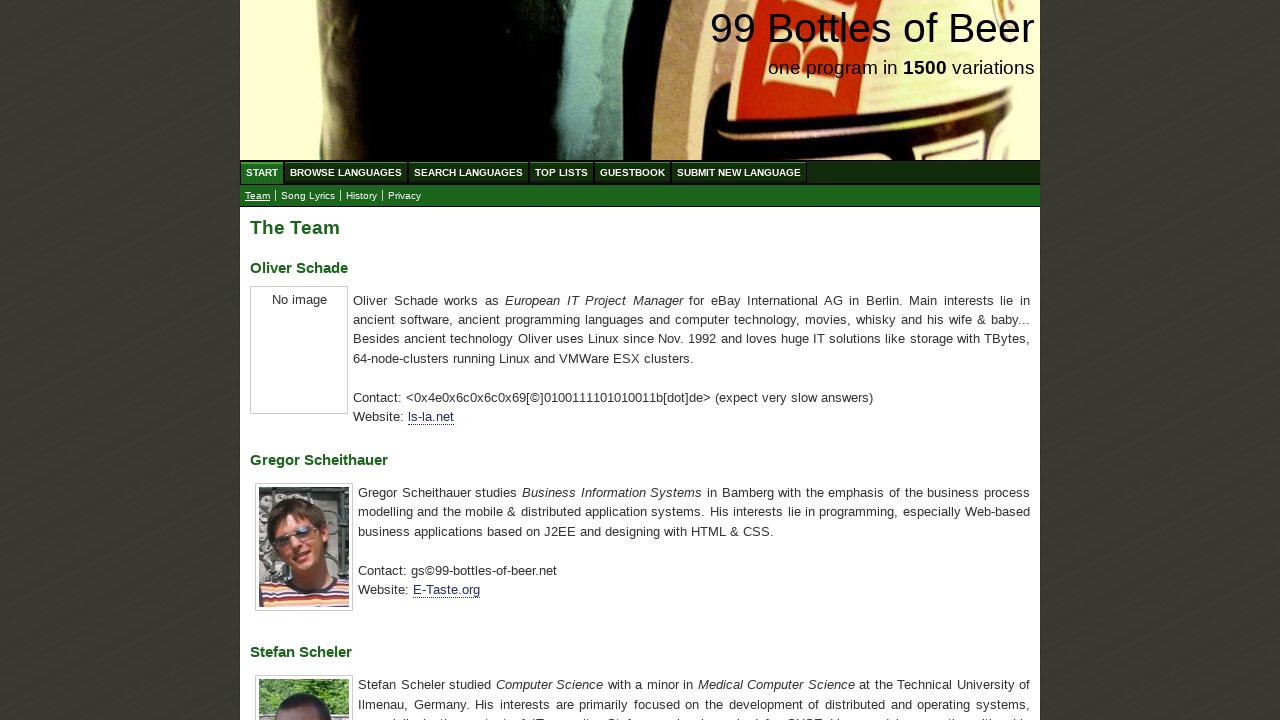

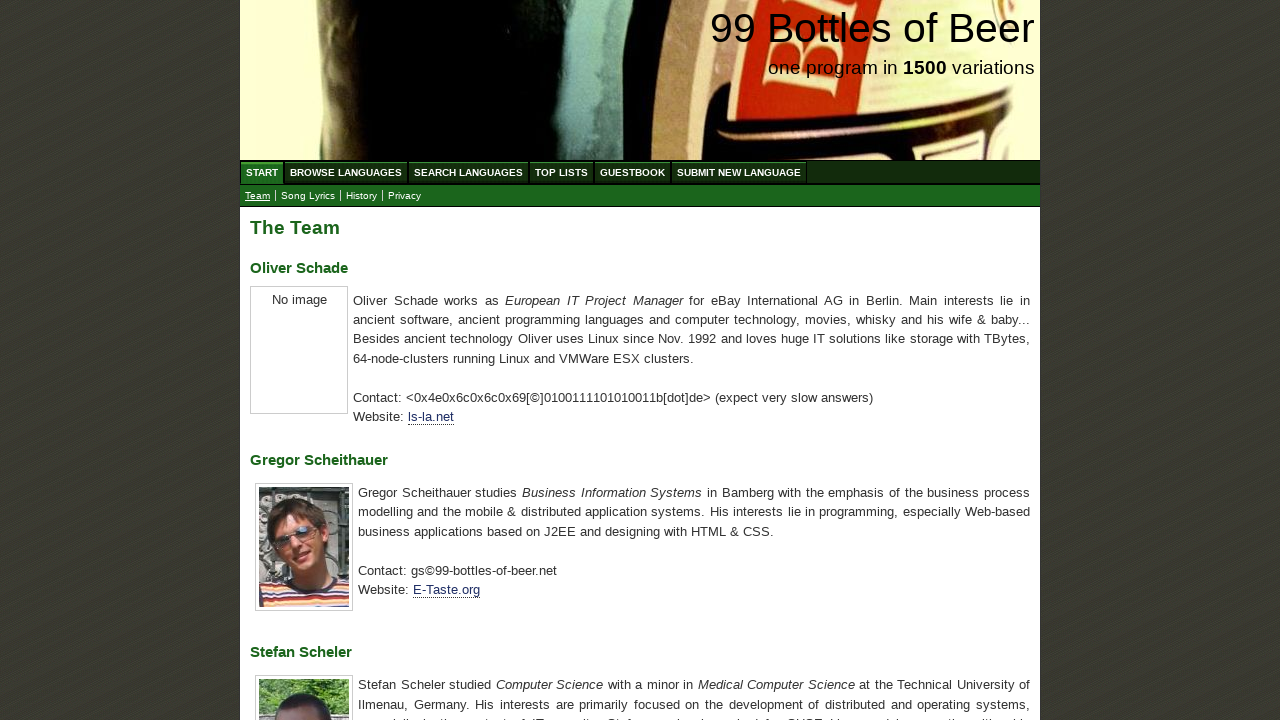